Tests file upload functionality by sending a file path to the file input element and submitting the form, then verifying the uploaded filename is displayed on the confirmation page.

Starting URL: http://the-internet.herokuapp.com/upload

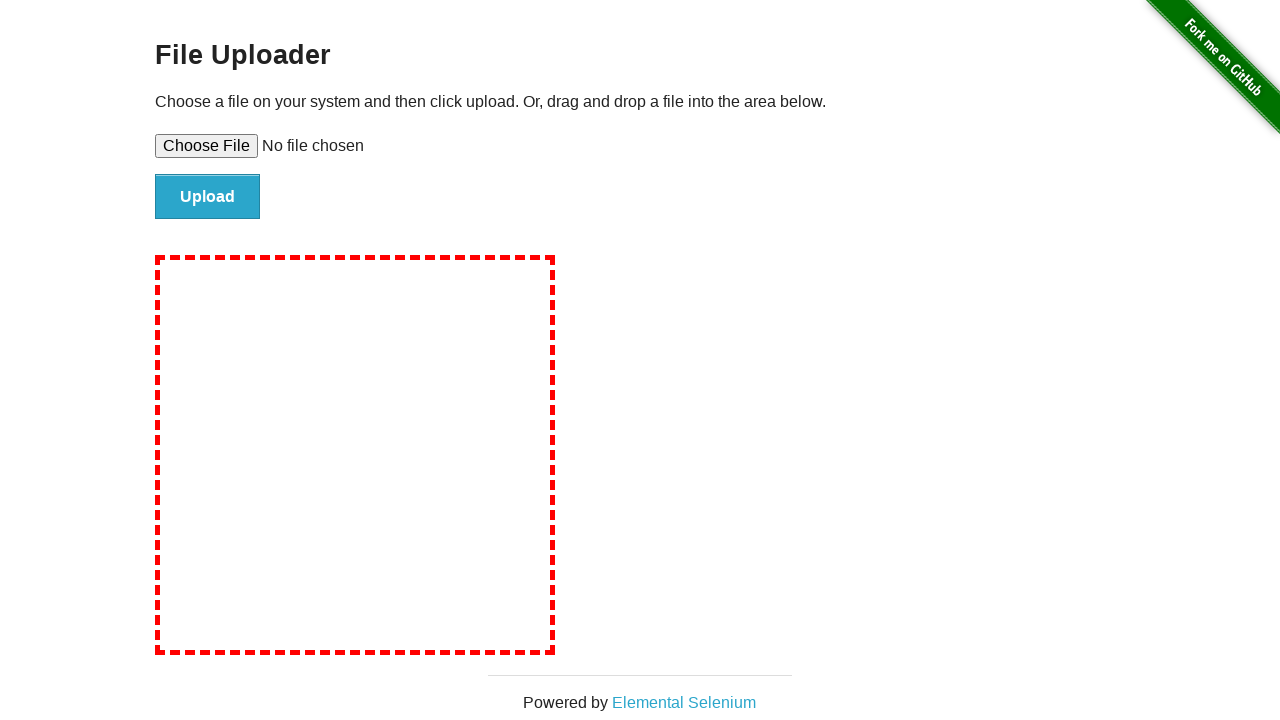

Created temporary test file at /tmp/test-upload-file.txt
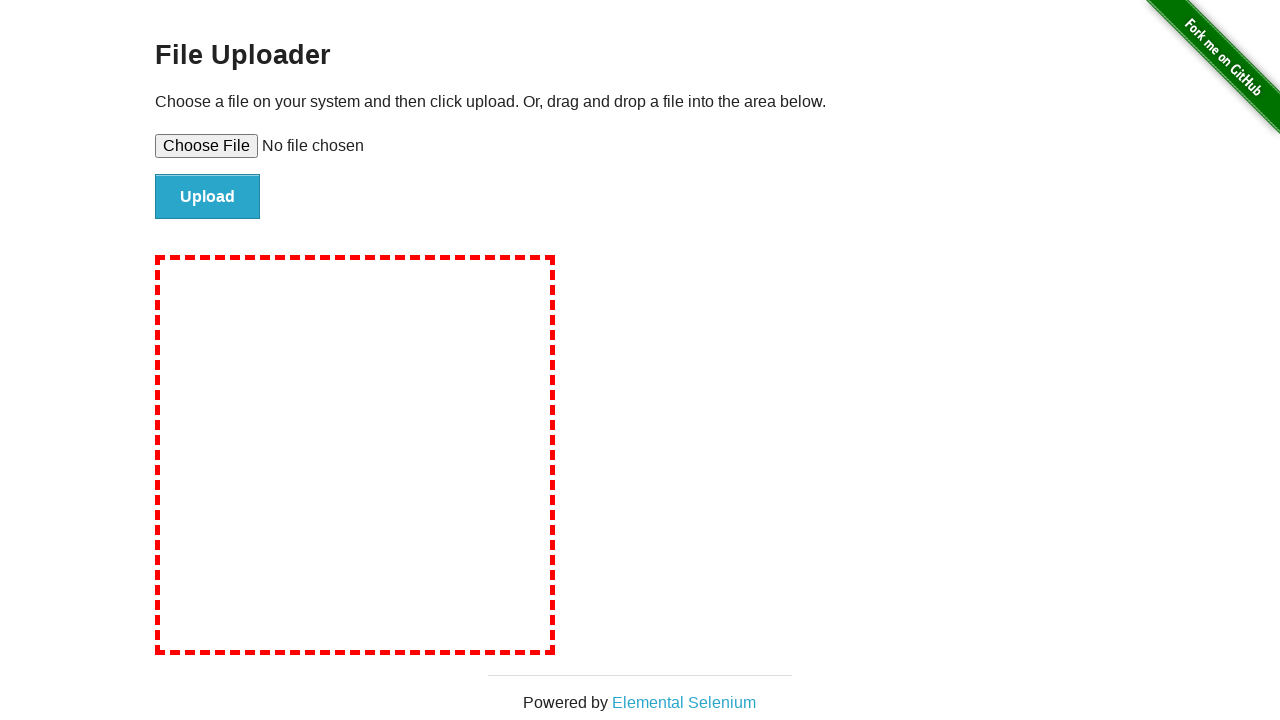

Set file path on file input element
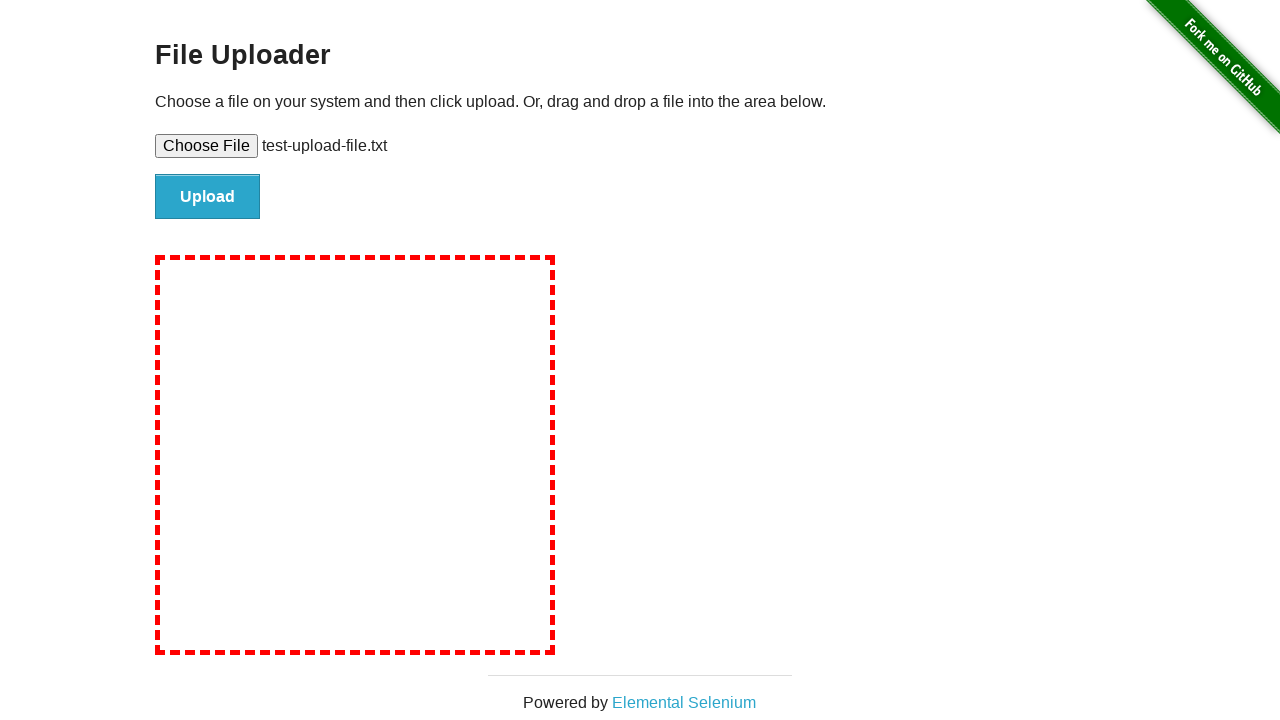

Clicked file submit button at (208, 197) on #file-submit
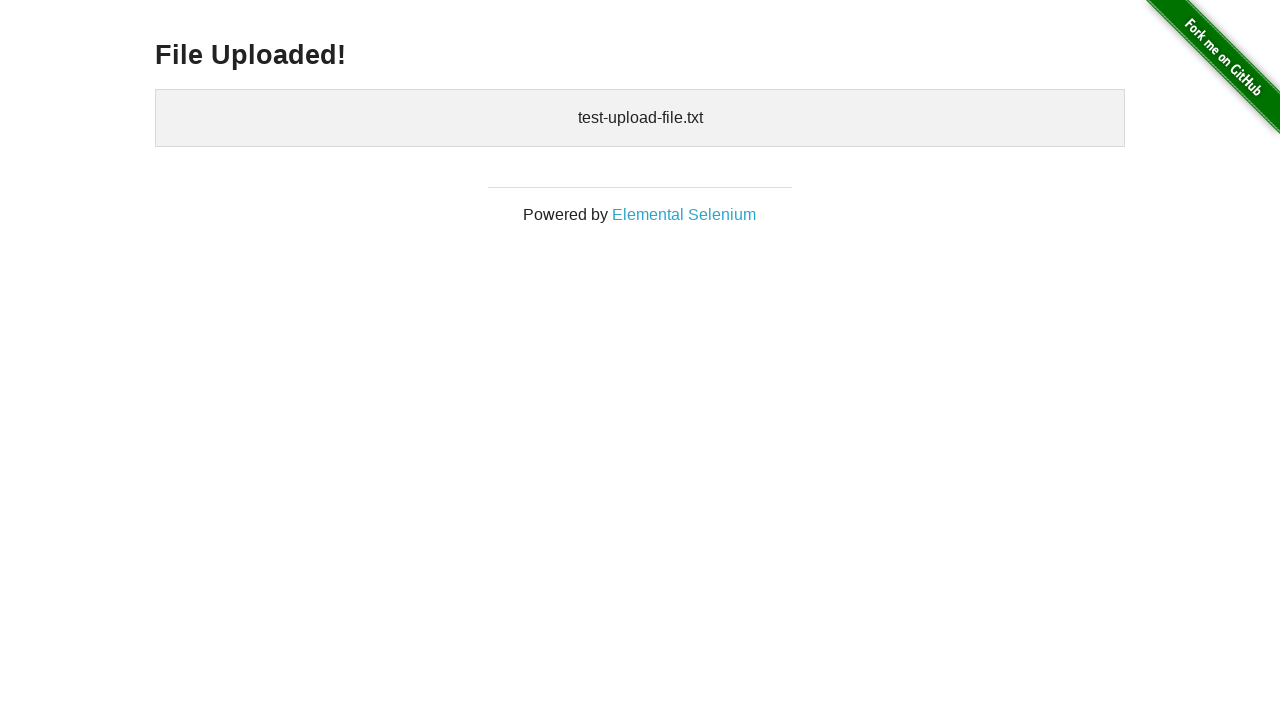

Upload confirmation page loaded with uploaded files element
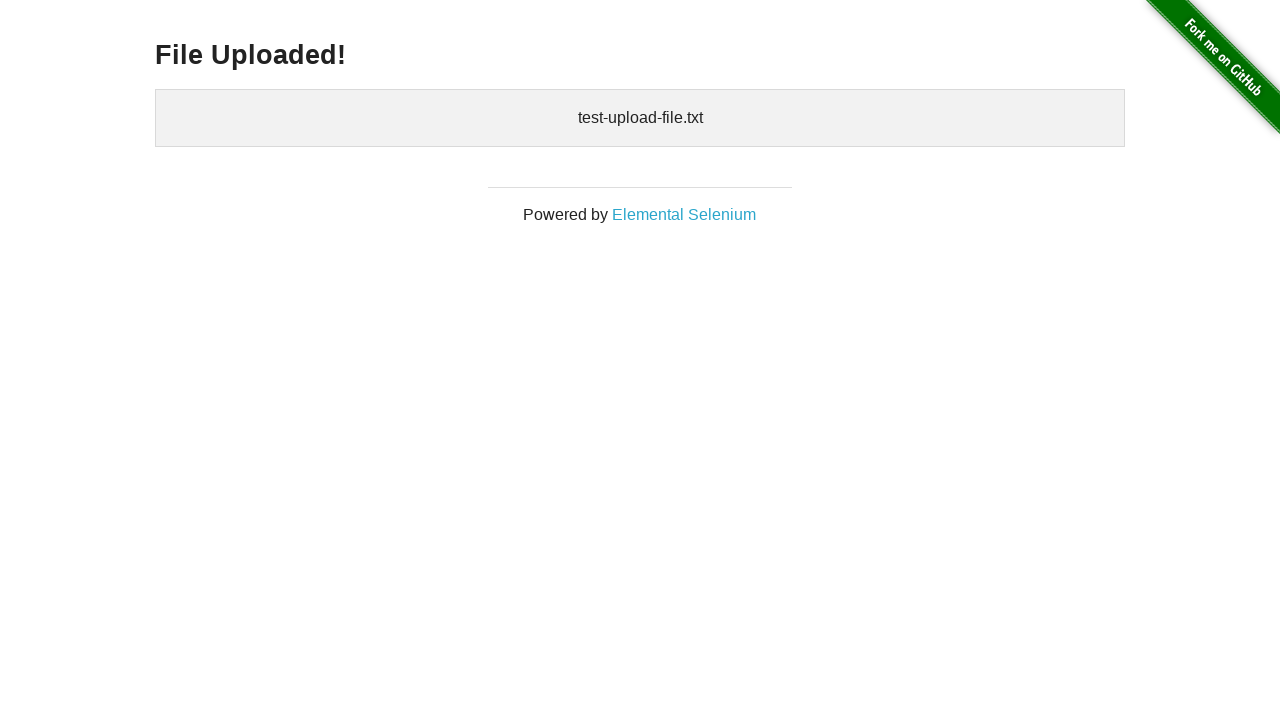

Retrieved uploaded files text content
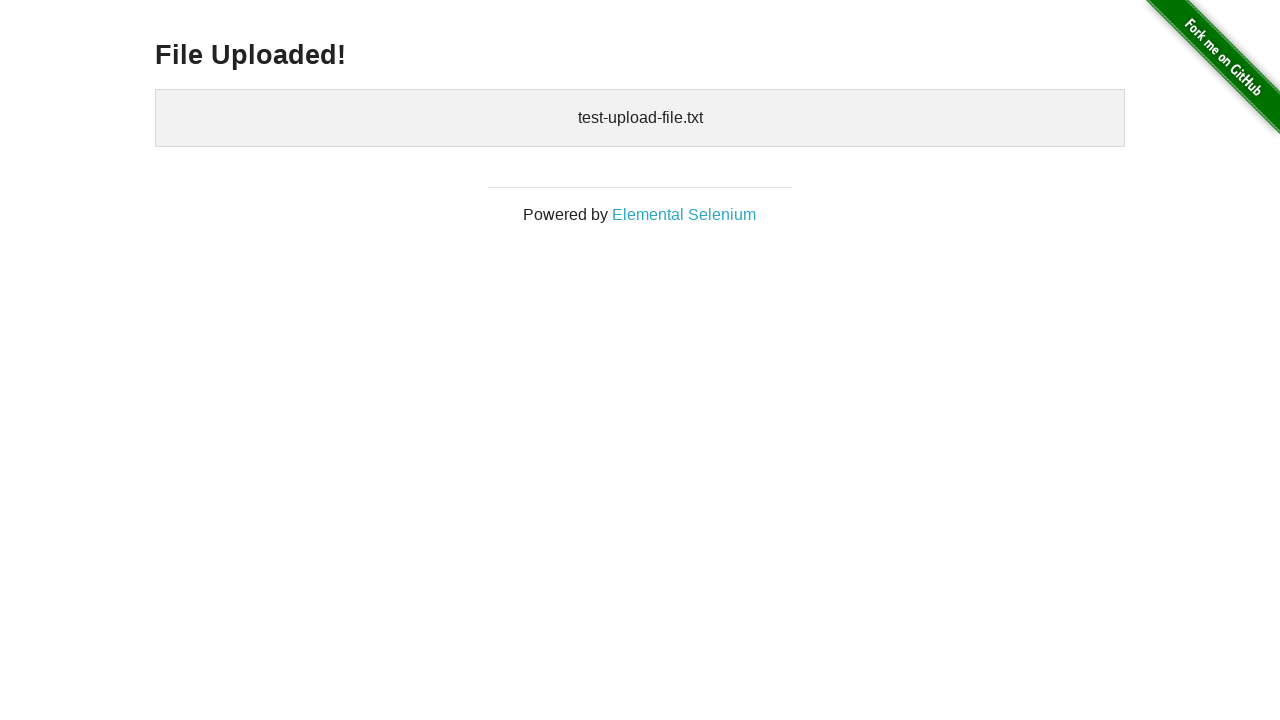

Verified that filename 'test-upload-file.txt' is displayed in upload confirmation
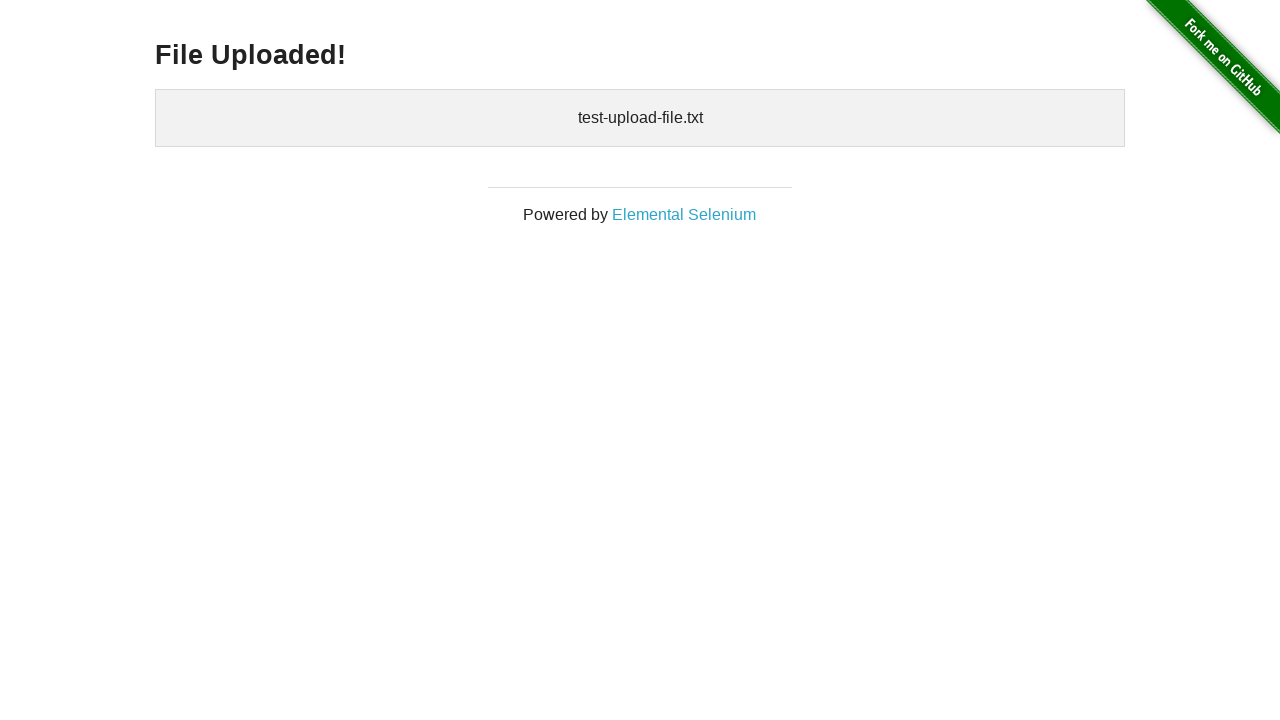

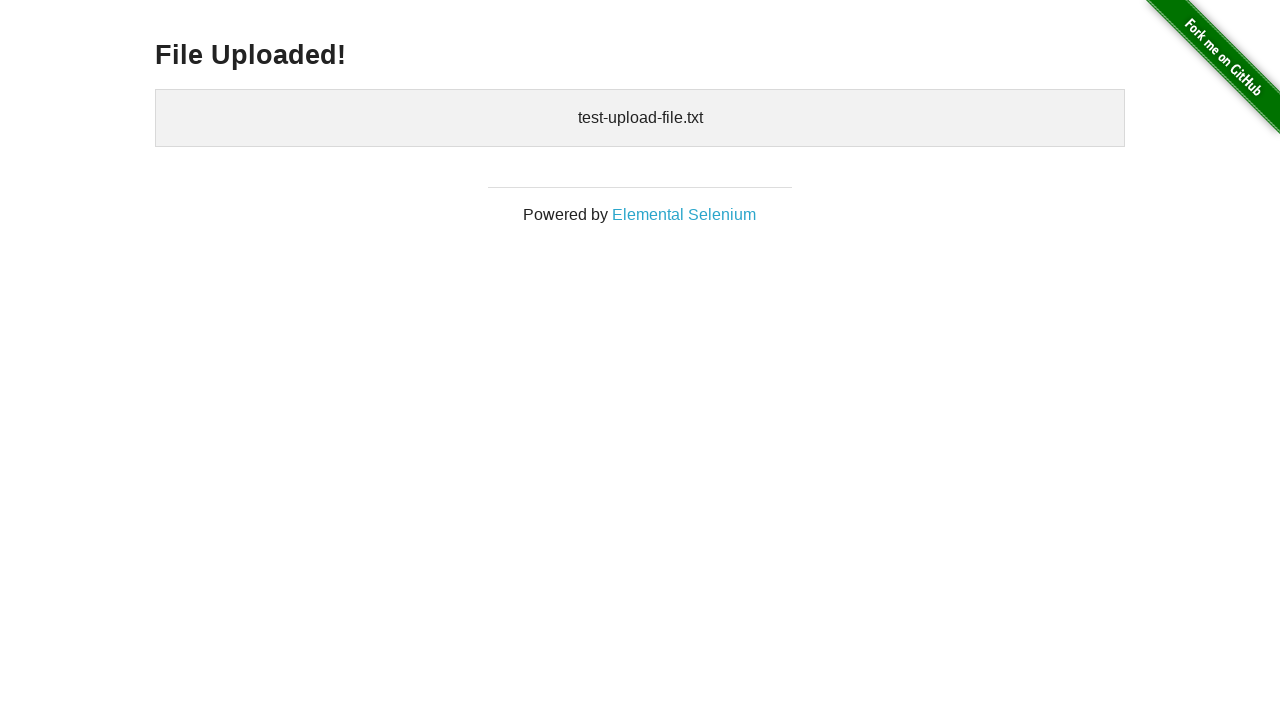